Tests handling of a simple JavaScript alert by clicking a button that triggers an alert and then accepting it

Starting URL: https://the-internet.herokuapp.com/javascript_alerts

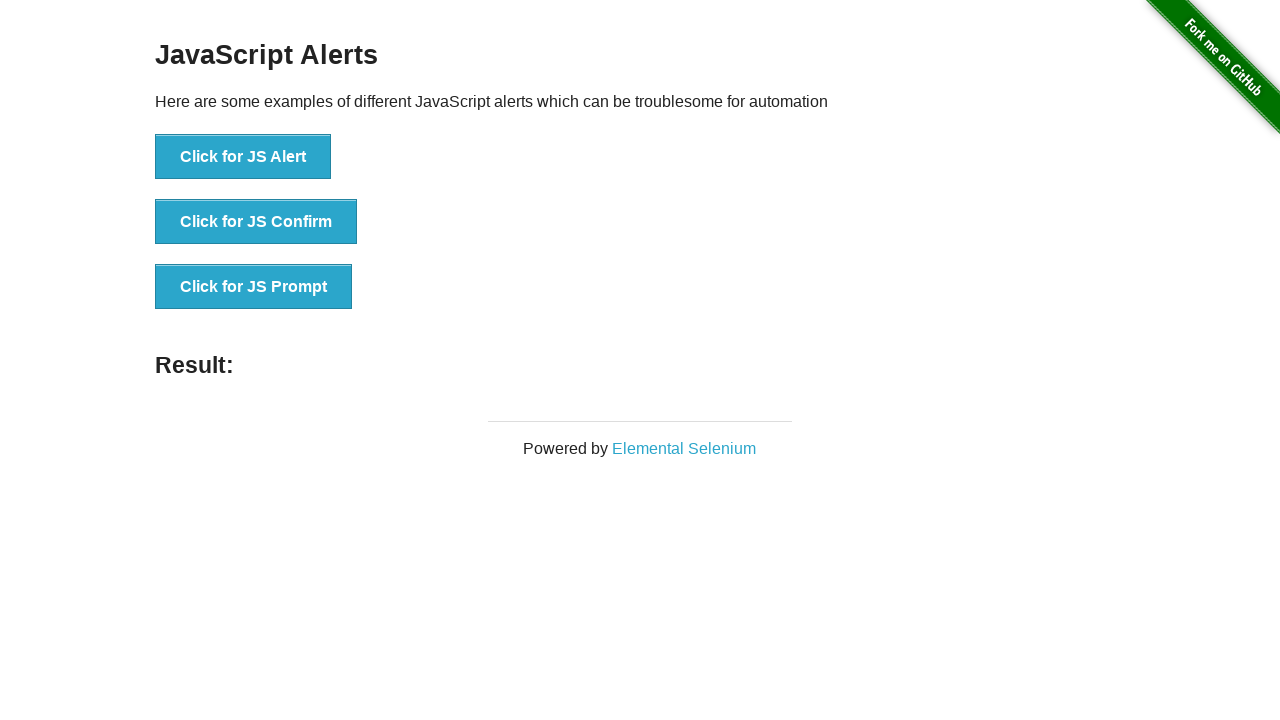

Clicked button to trigger JavaScript alert at (243, 157) on xpath=//button[@onclick='jsAlert()']
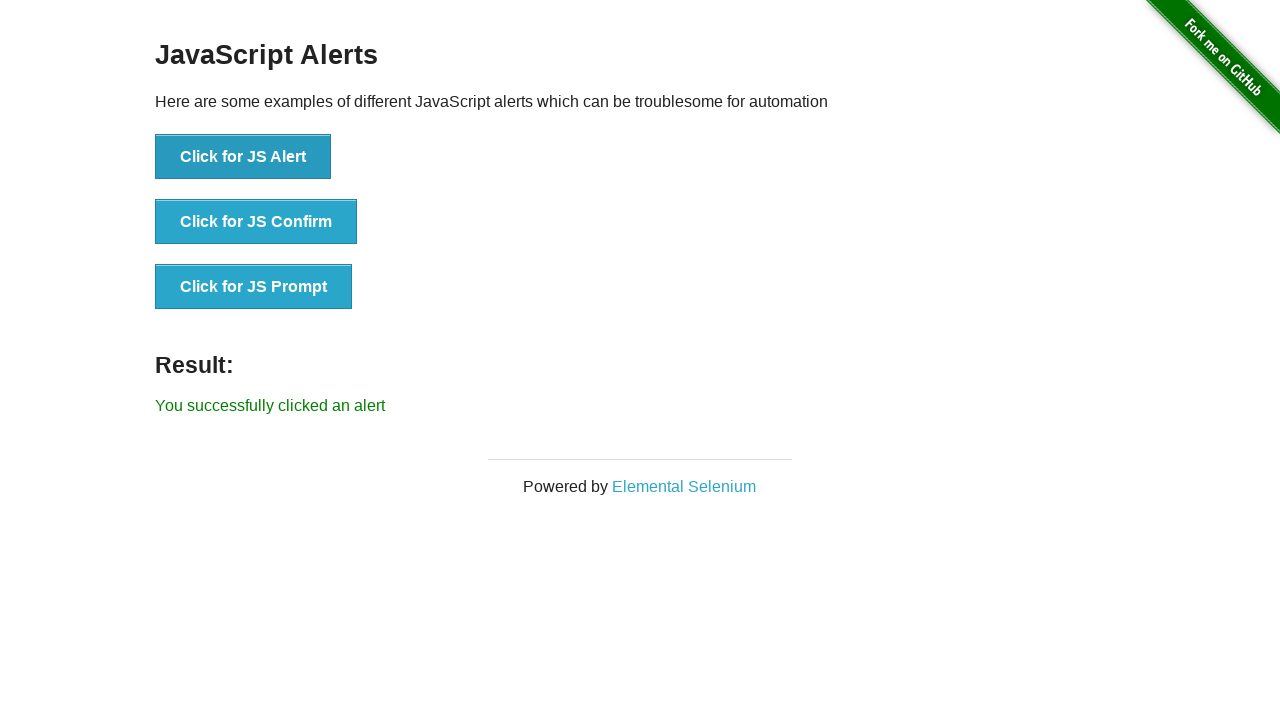

Set up dialog handler to accept alert
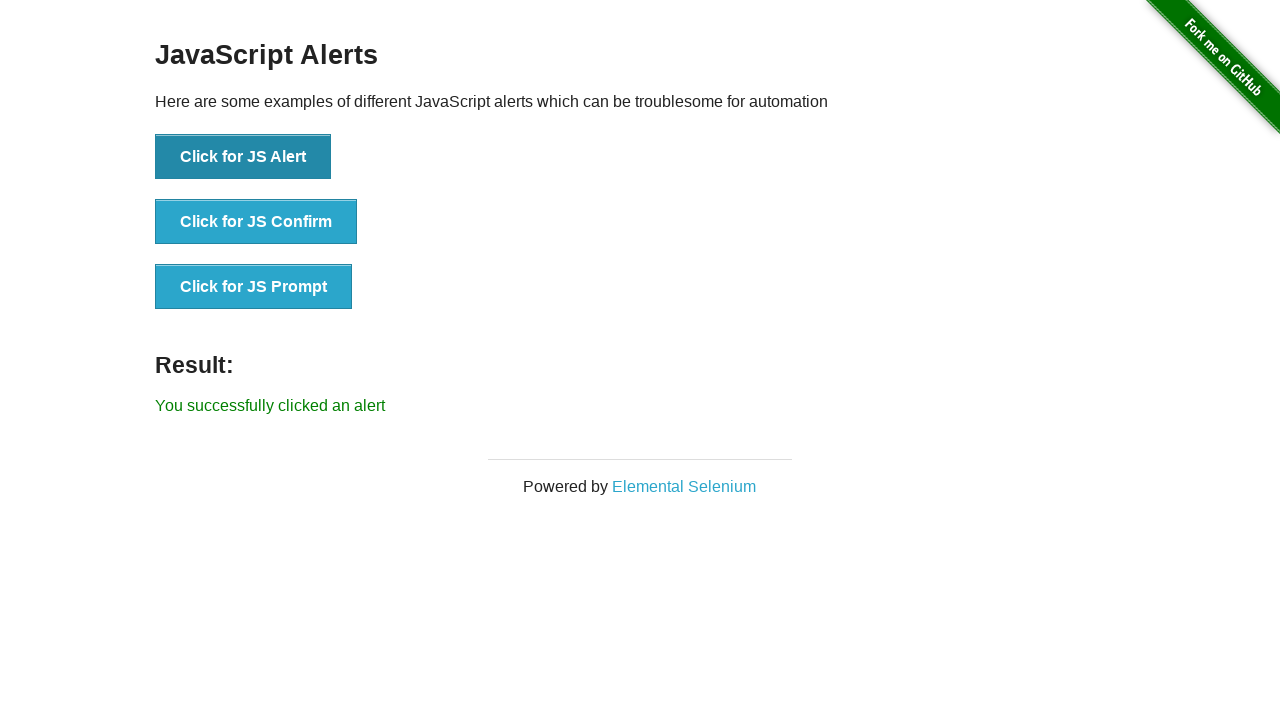

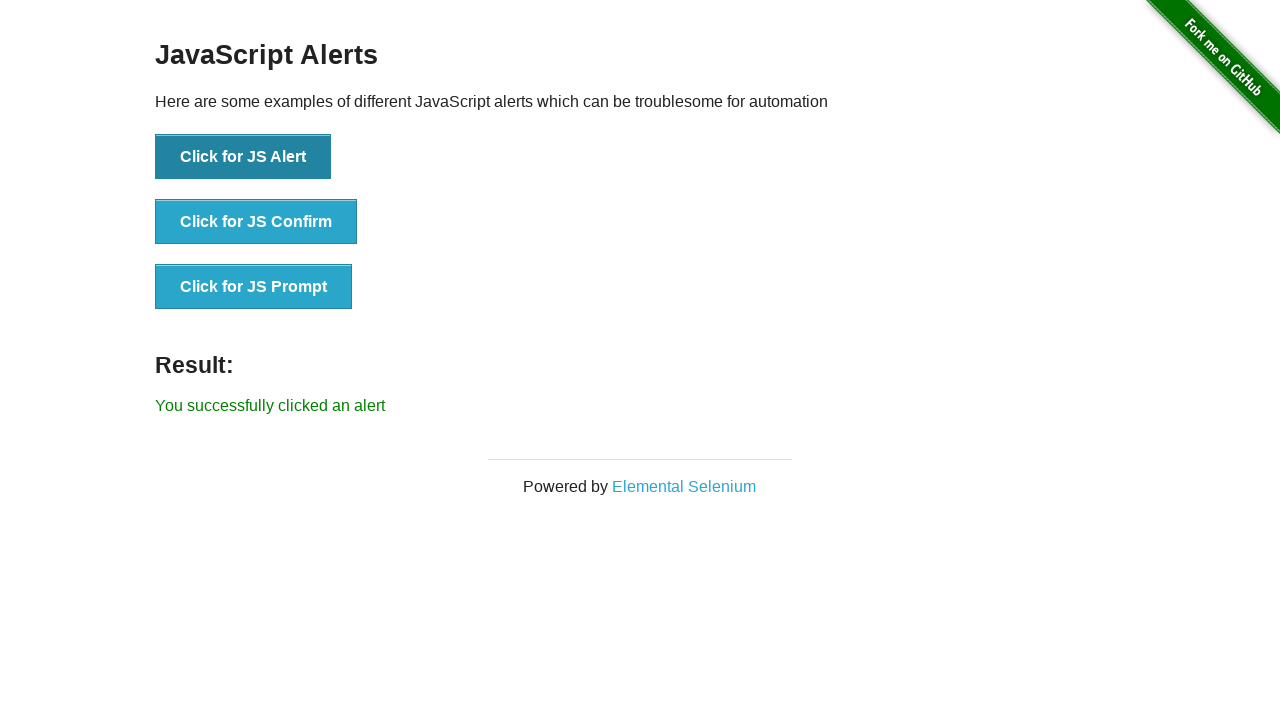